Tests marking all items as completed using the toggle-all checkbox after creating 3 todos.

Starting URL: https://demo.playwright.dev/todomvc

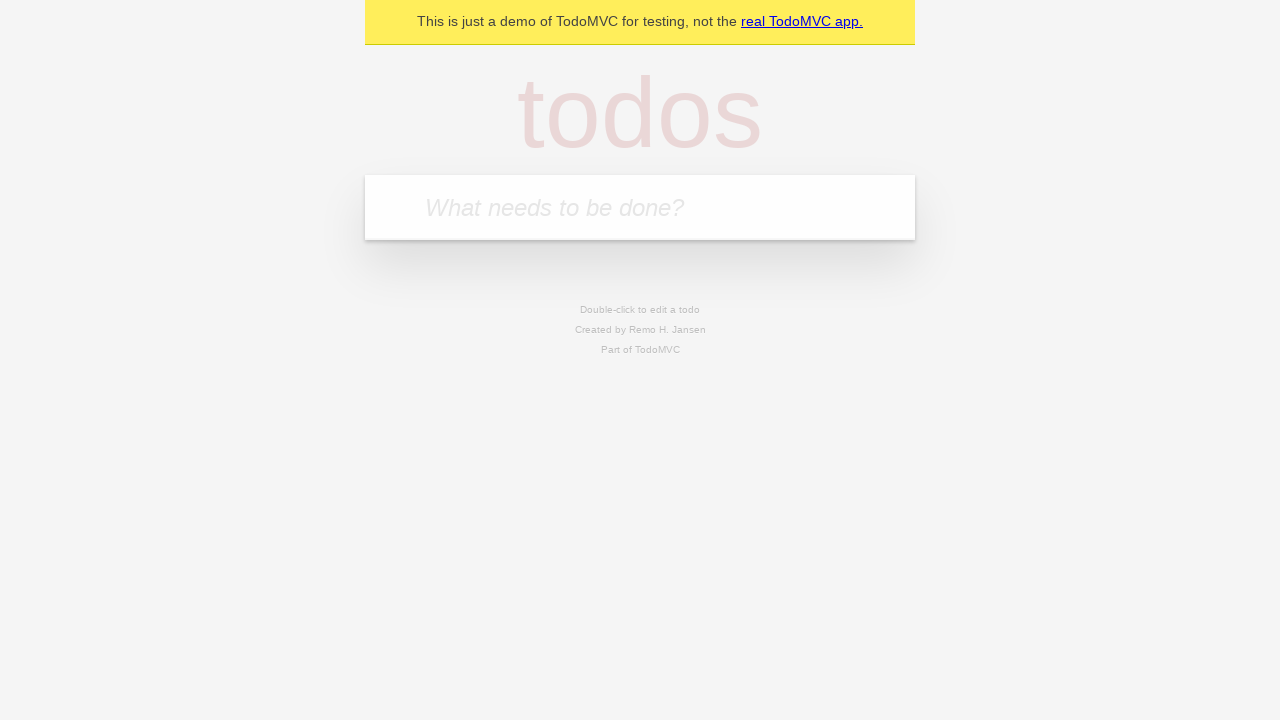

Located the 'What needs to be done?' input field
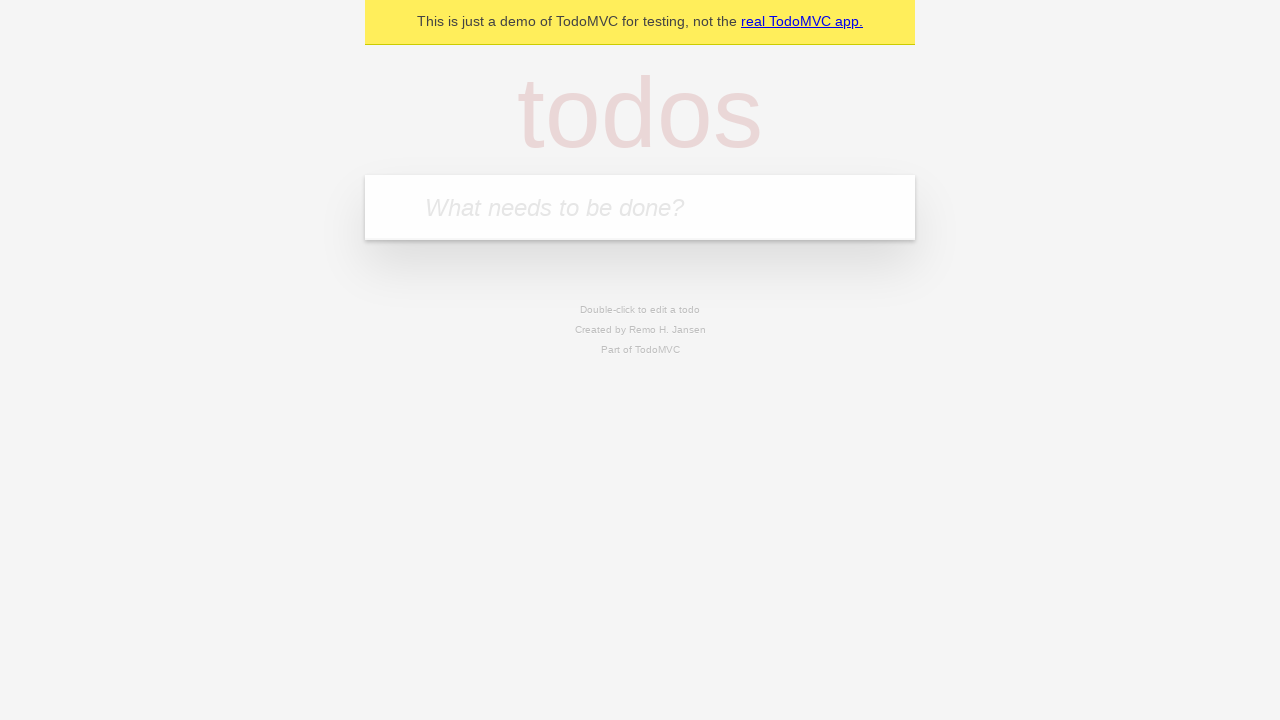

Filled first todo input with 'buy some cheese' on internal:attr=[placeholder="What needs to be done?"i]
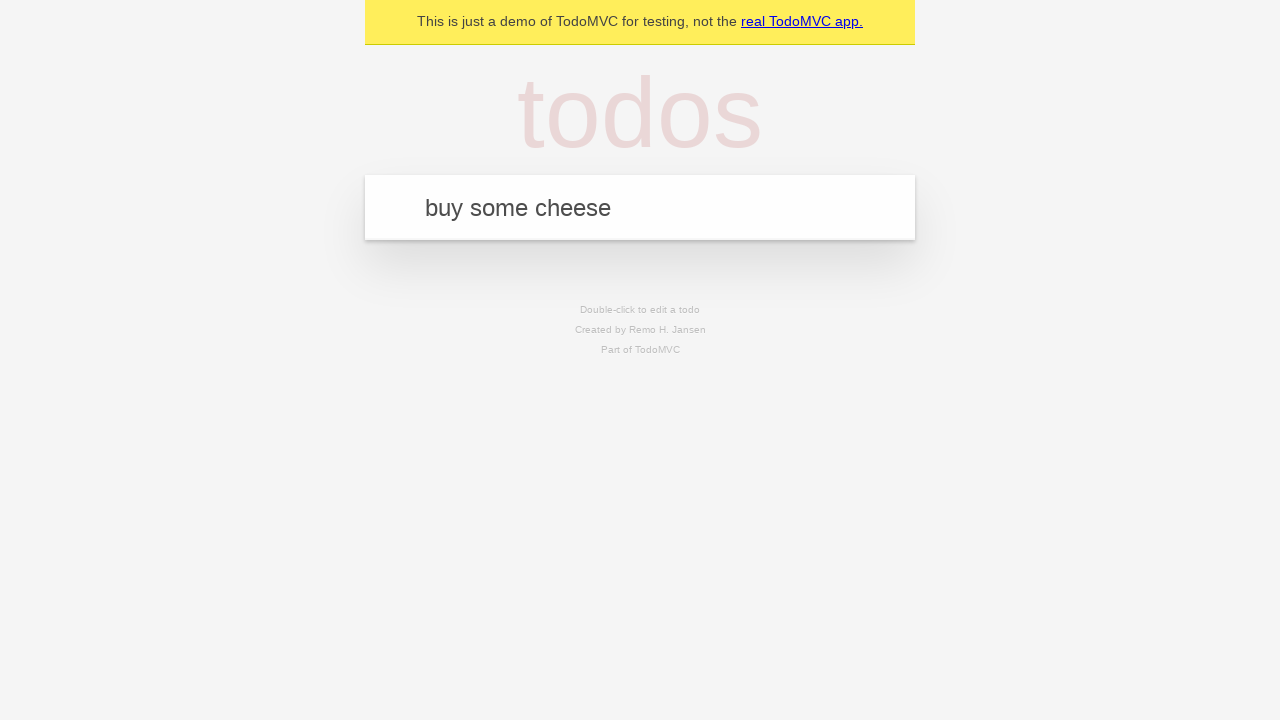

Pressed Enter to create first todo on internal:attr=[placeholder="What needs to be done?"i]
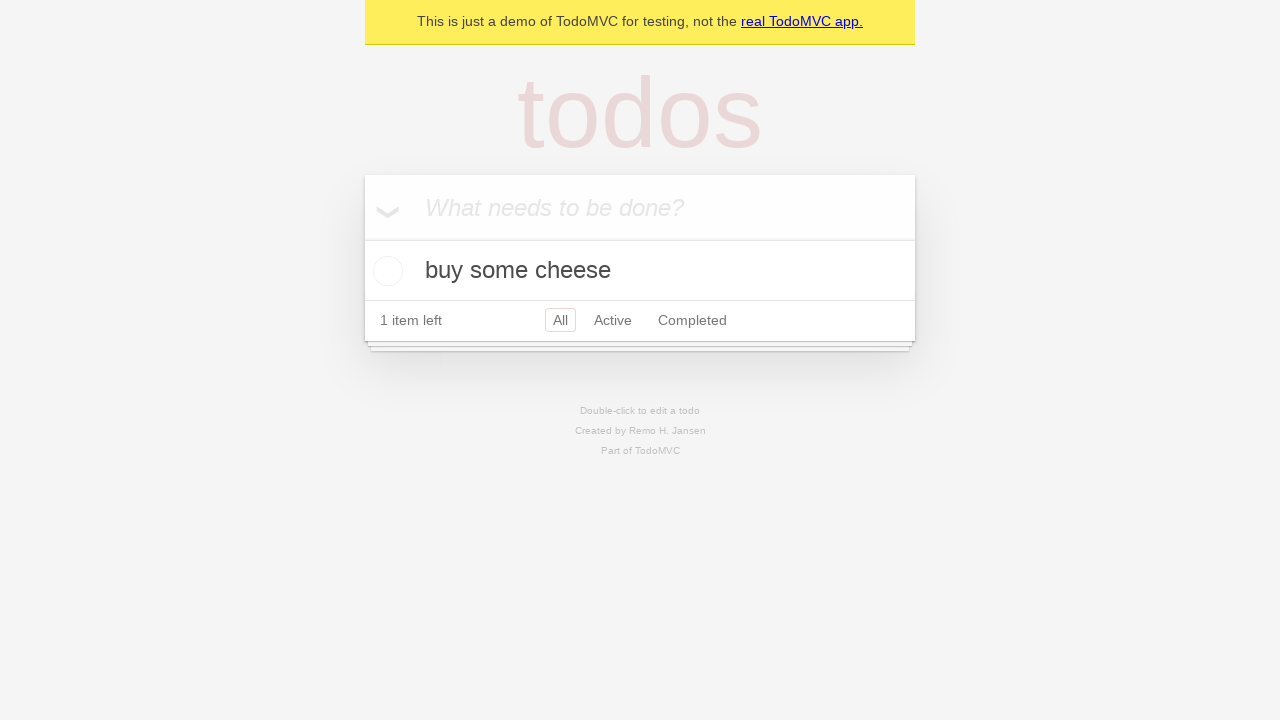

Filled second todo input with 'feed the cat' on internal:attr=[placeholder="What needs to be done?"i]
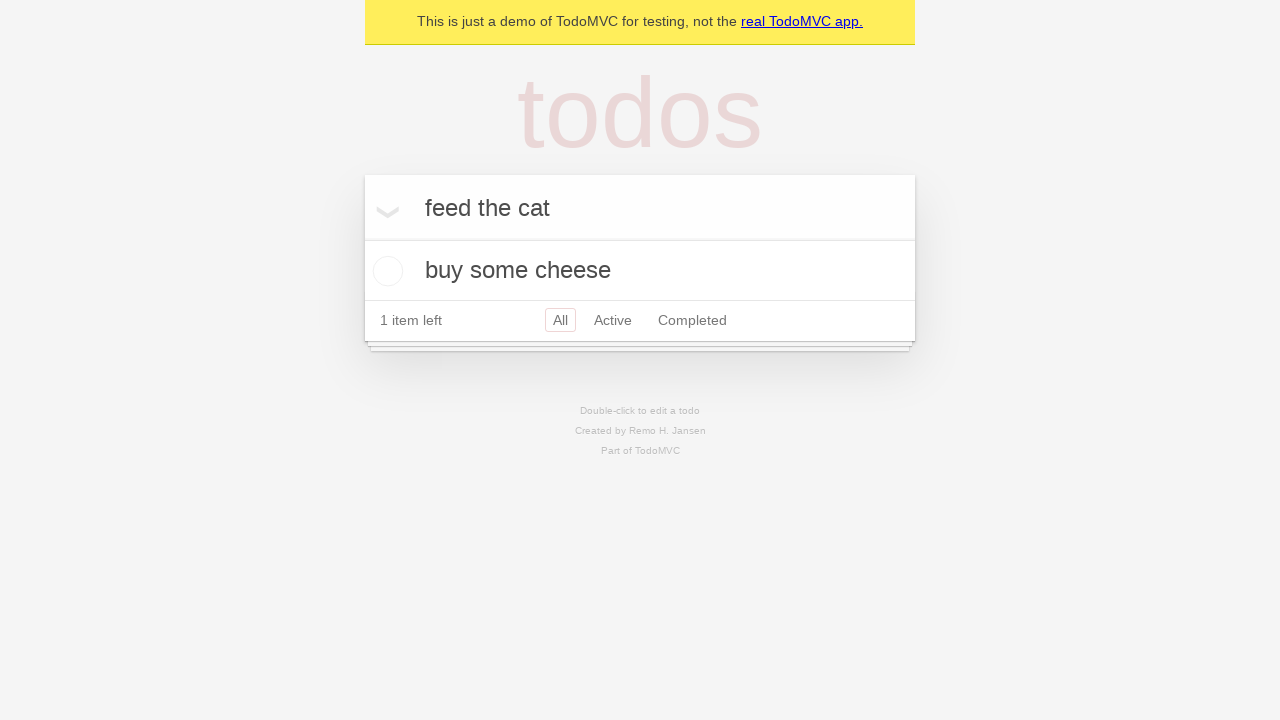

Pressed Enter to create second todo on internal:attr=[placeholder="What needs to be done?"i]
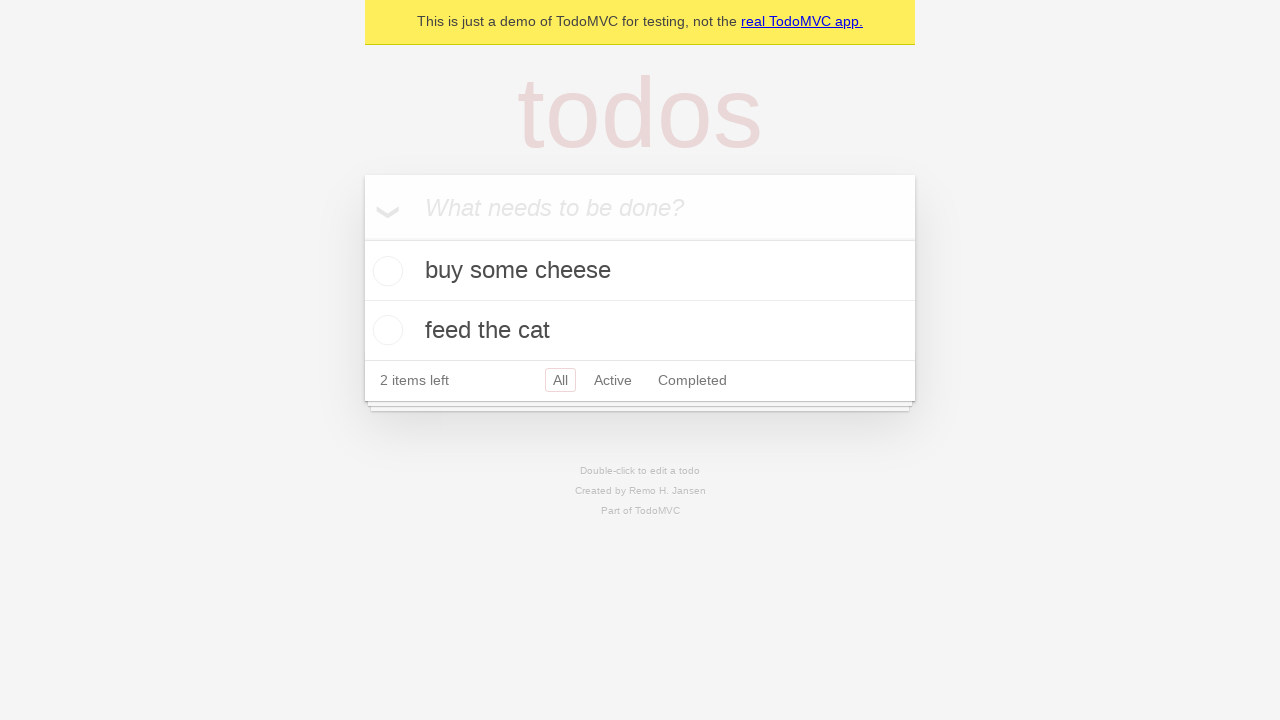

Filled third todo input with 'book a doctors appointment' on internal:attr=[placeholder="What needs to be done?"i]
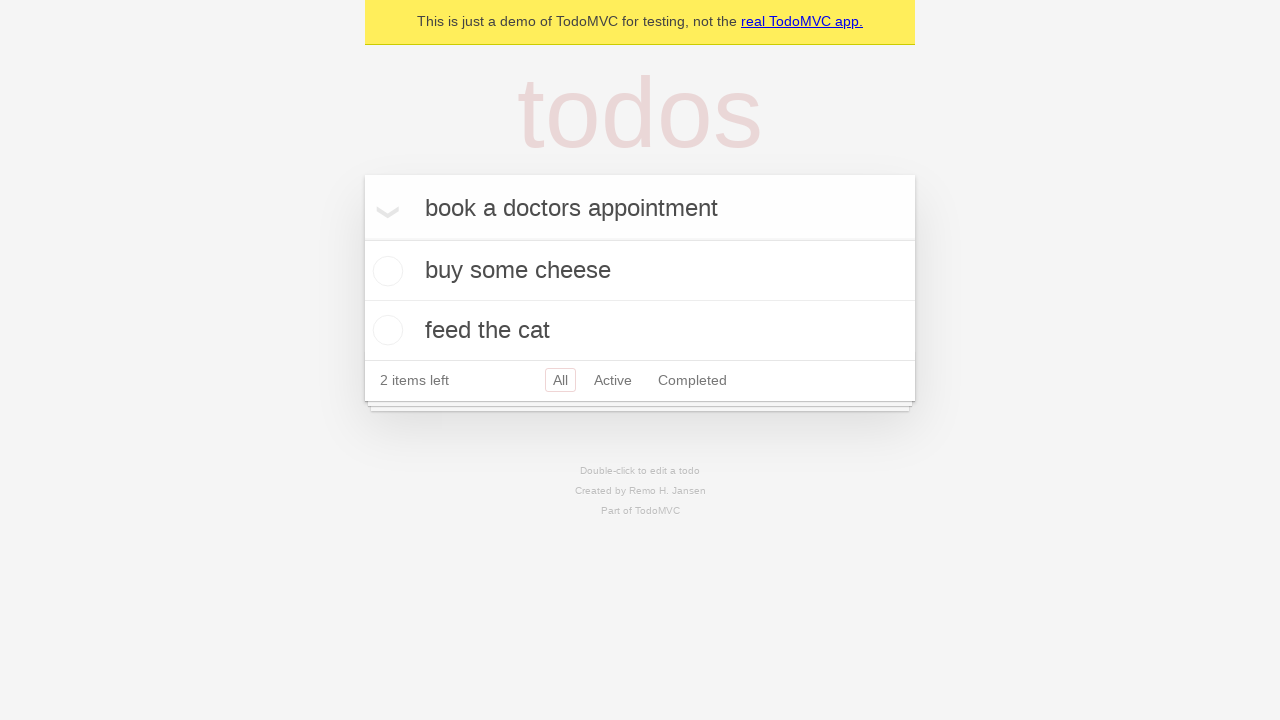

Pressed Enter to create third todo on internal:attr=[placeholder="What needs to be done?"i]
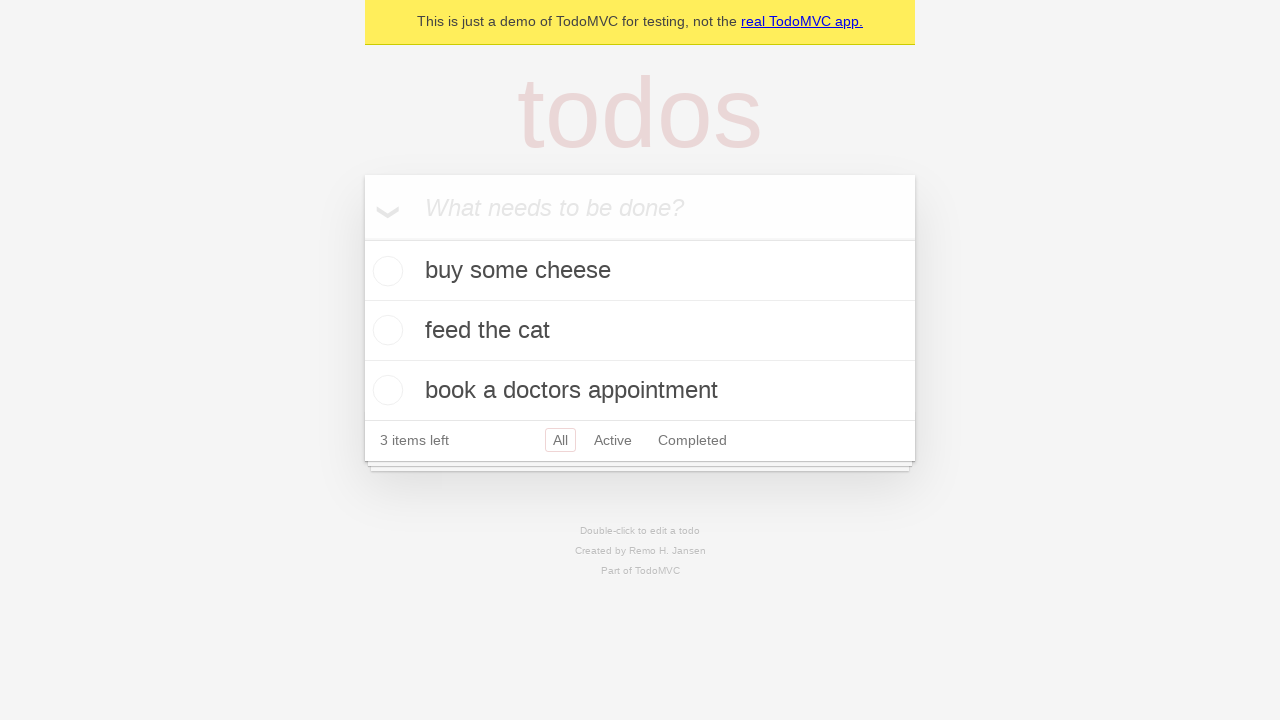

Checked 'Mark all as complete' checkbox to complete all 3 todos at (362, 238) on internal:label="Mark all as complete"i
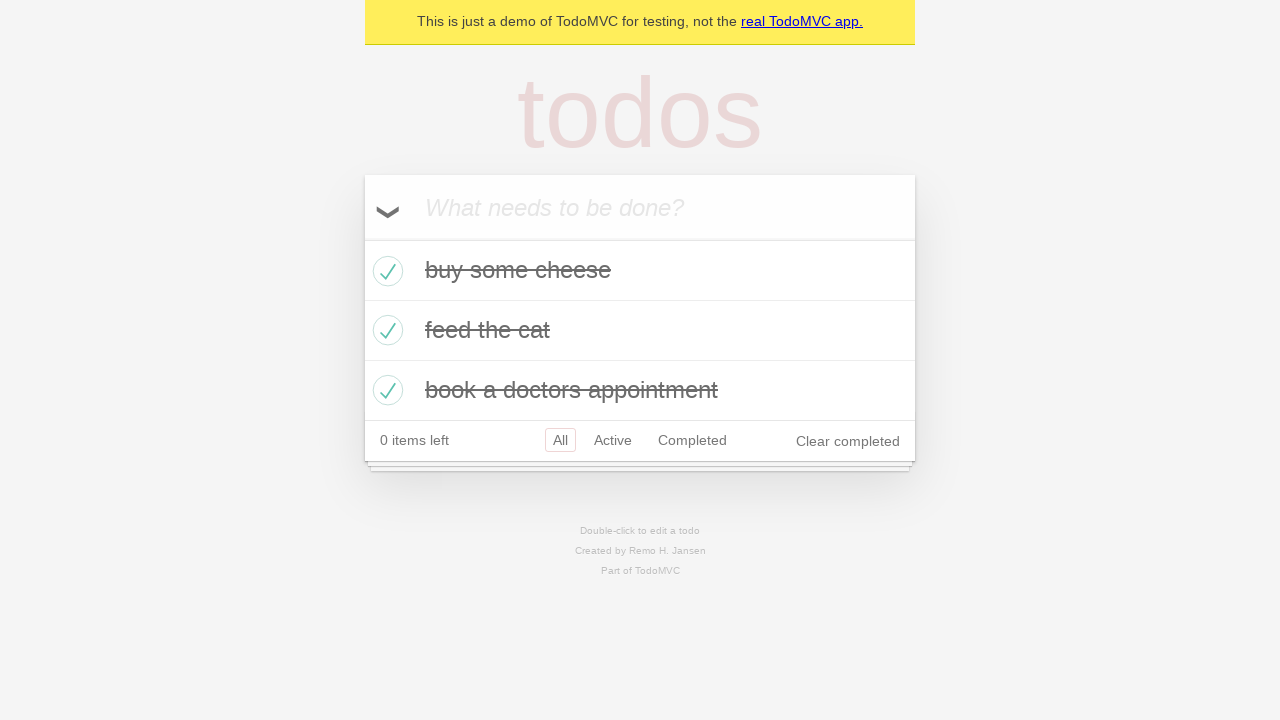

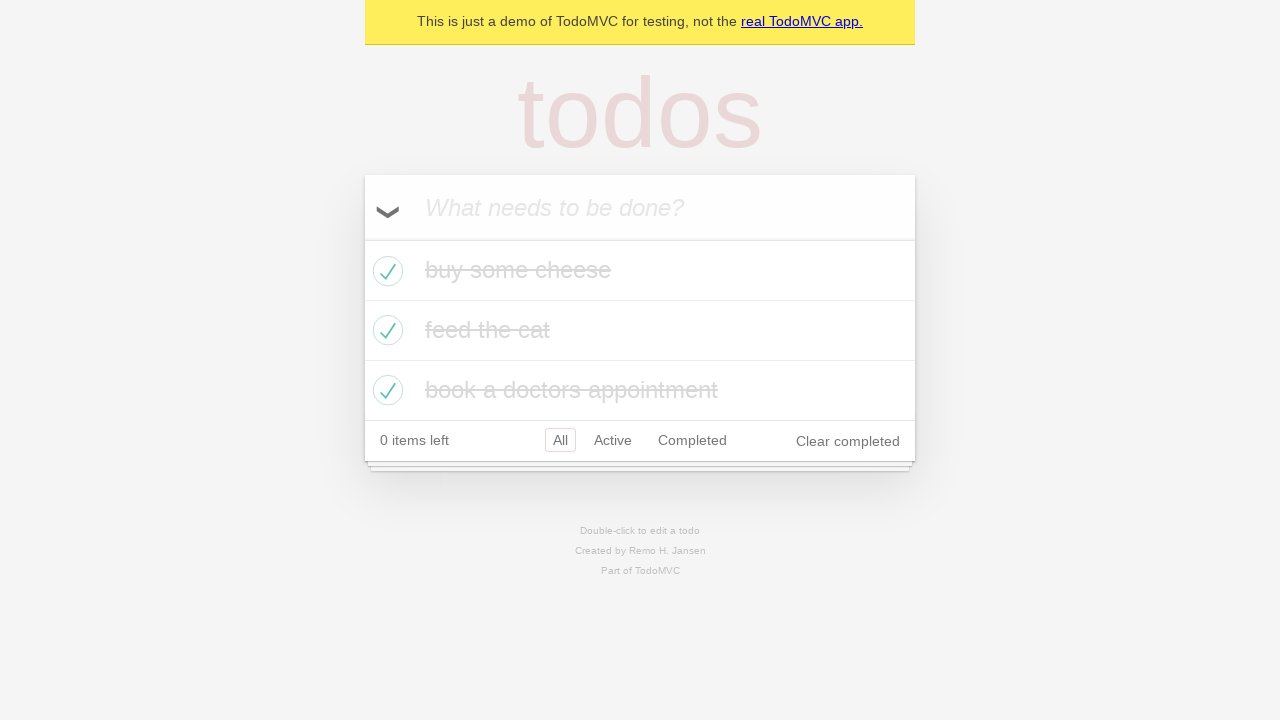